Tests a checkers game by executing a series of predefined moves, verifying game state after each move, and testing the restart functionality

Starting URL: https://www.gamesforthebrain.com/game/checkers/

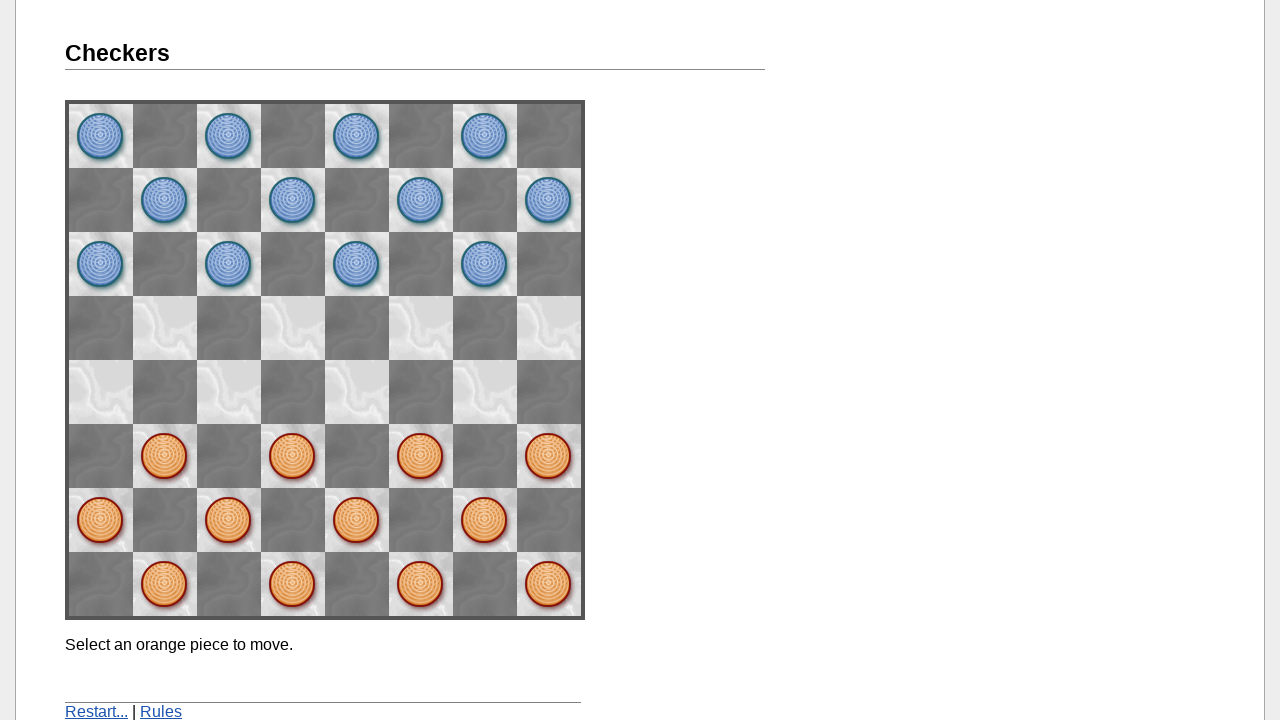

Waited for game message element to load
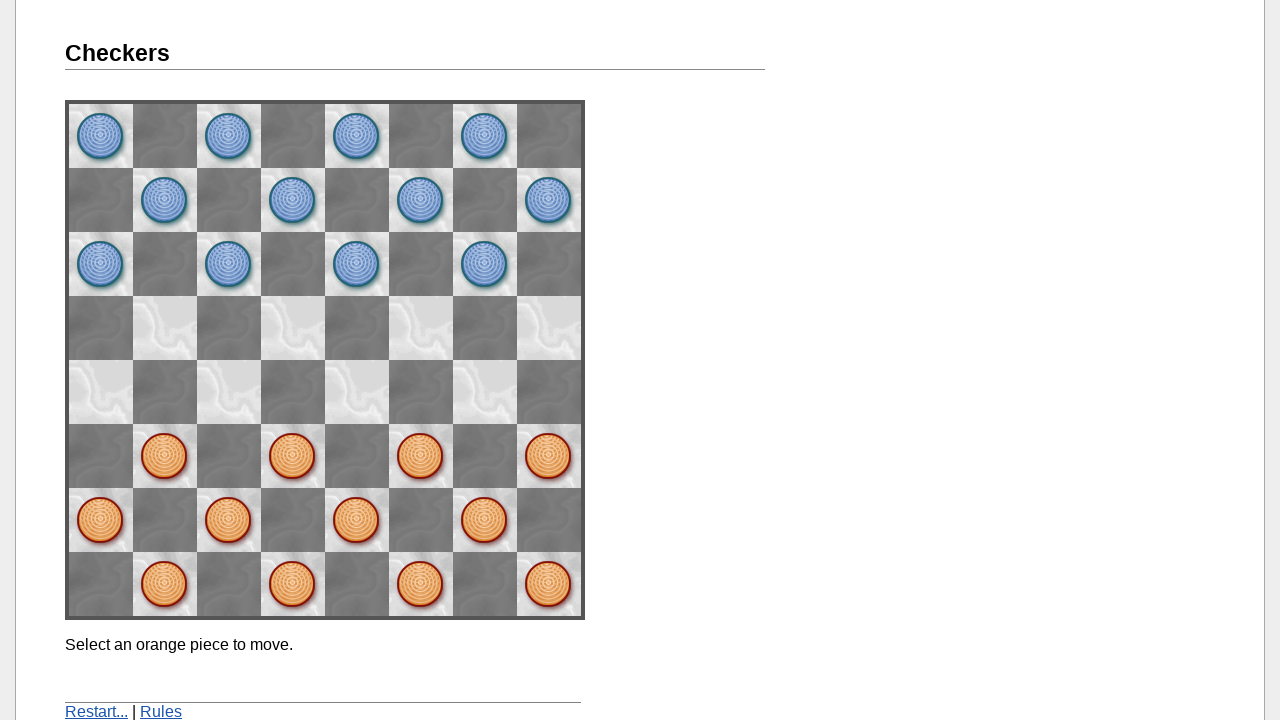

Retrieved initial game message
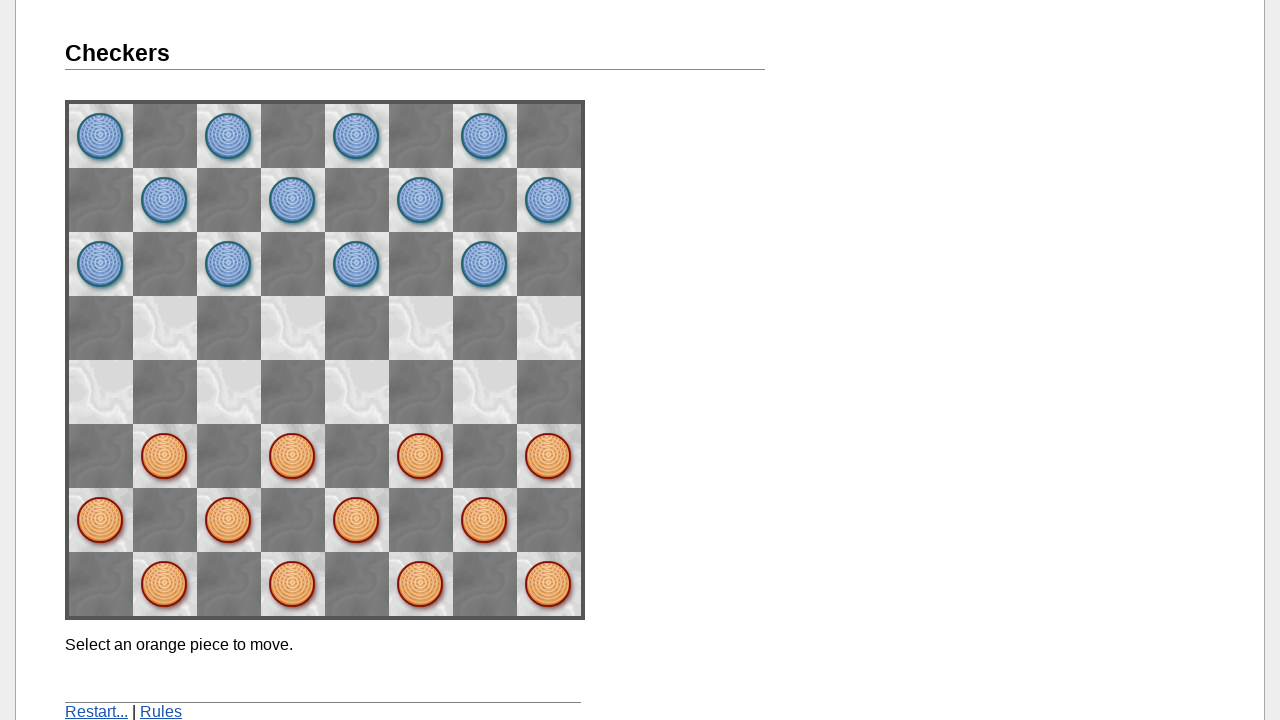

Verified initial message is 'Select an orange piece to move.'
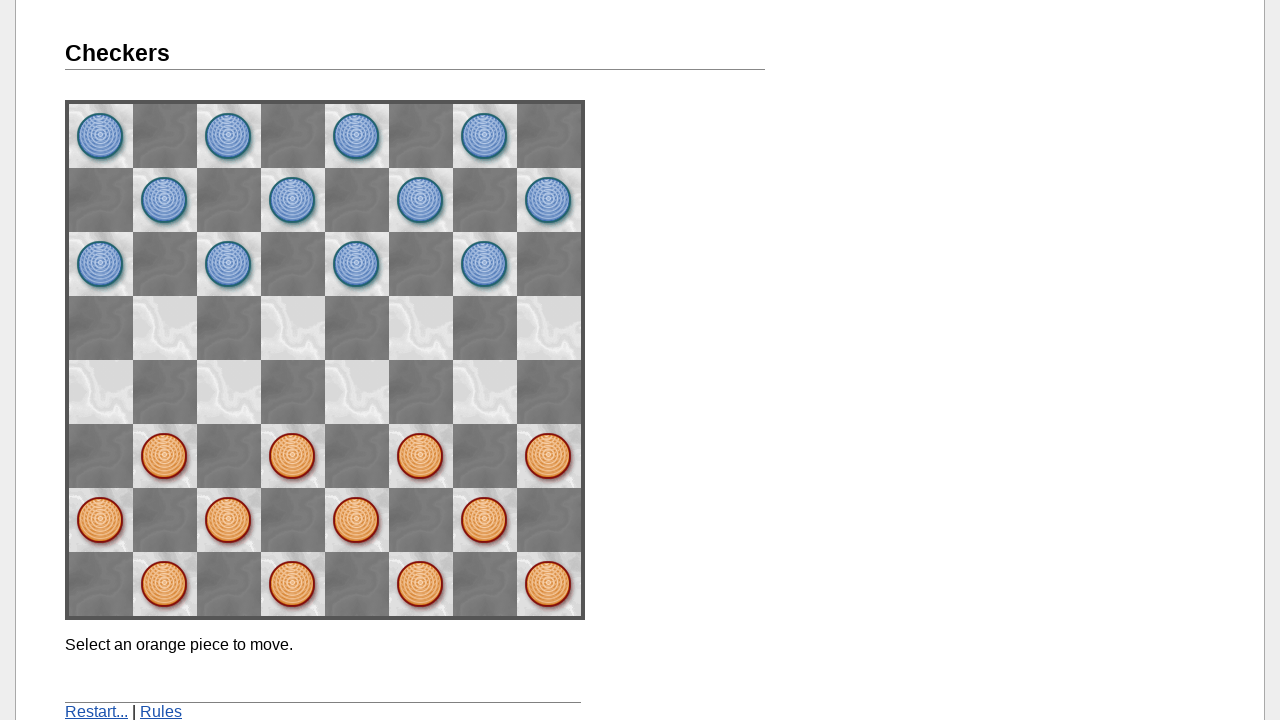

Clicked on space62 (first piece selection) at (165, 456) on [name='space62']
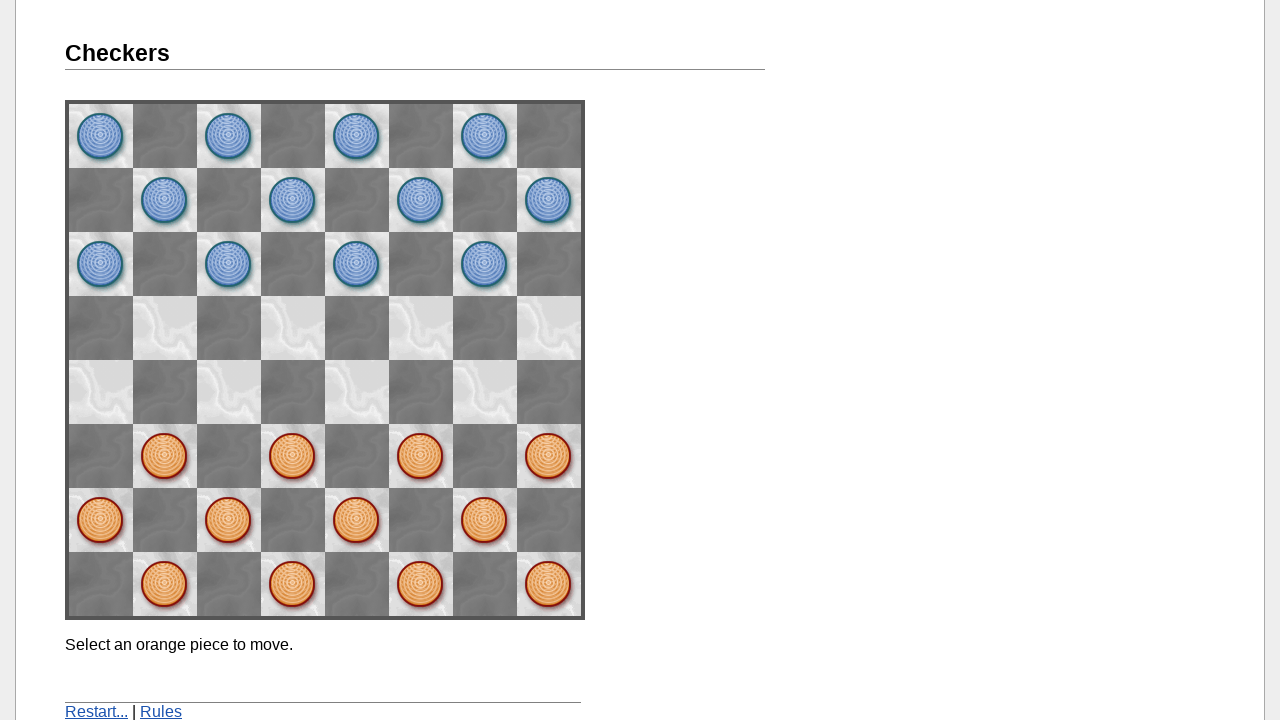

Clicked on space53 to complete move 1 at (229, 392) on [name='space53']
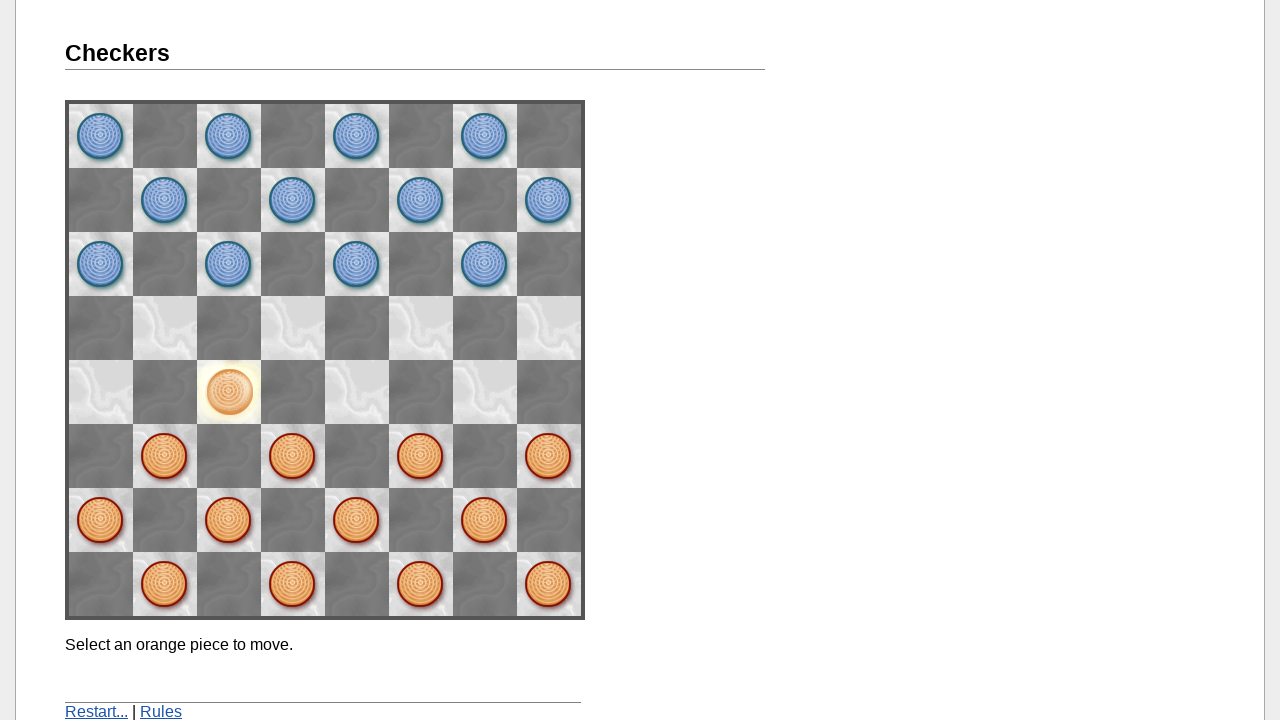

Waited 2 seconds for move 1 animation to complete
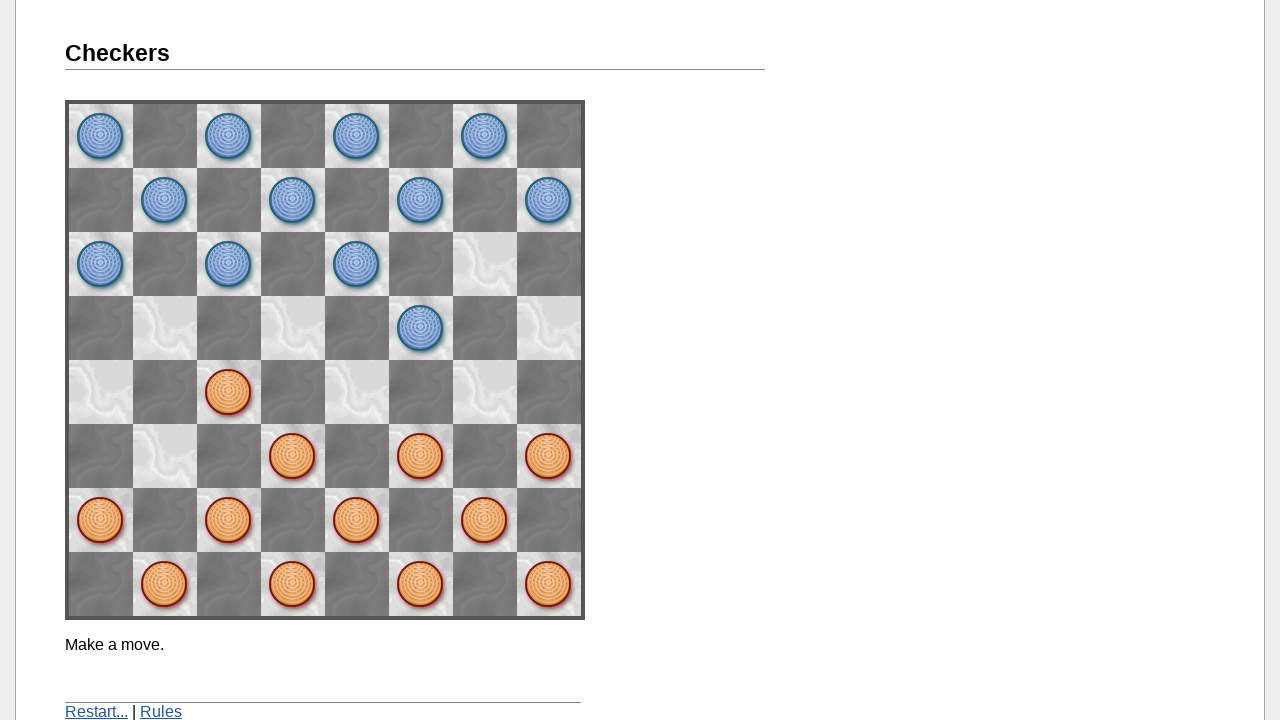

Clicked on space51 (move 2 piece selection) at (229, 520) on [name='space51']
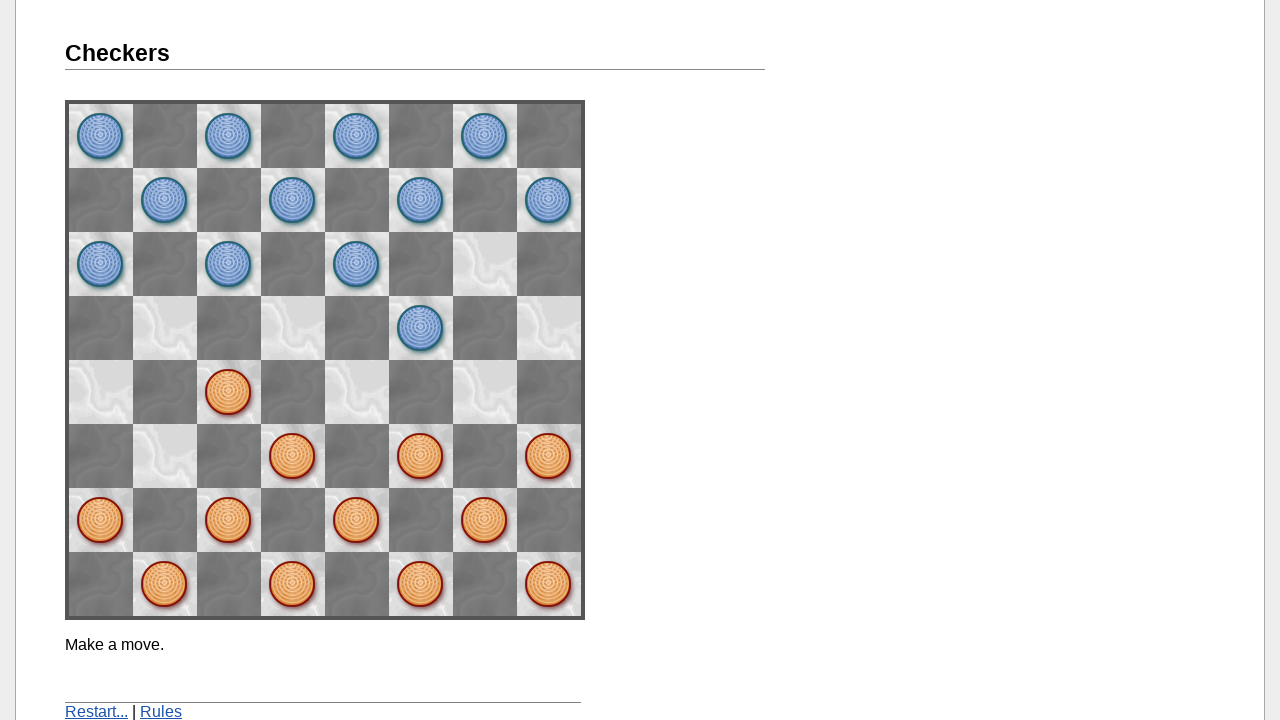

Clicked on space62 to complete move 2 at (165, 456) on [name='space62']
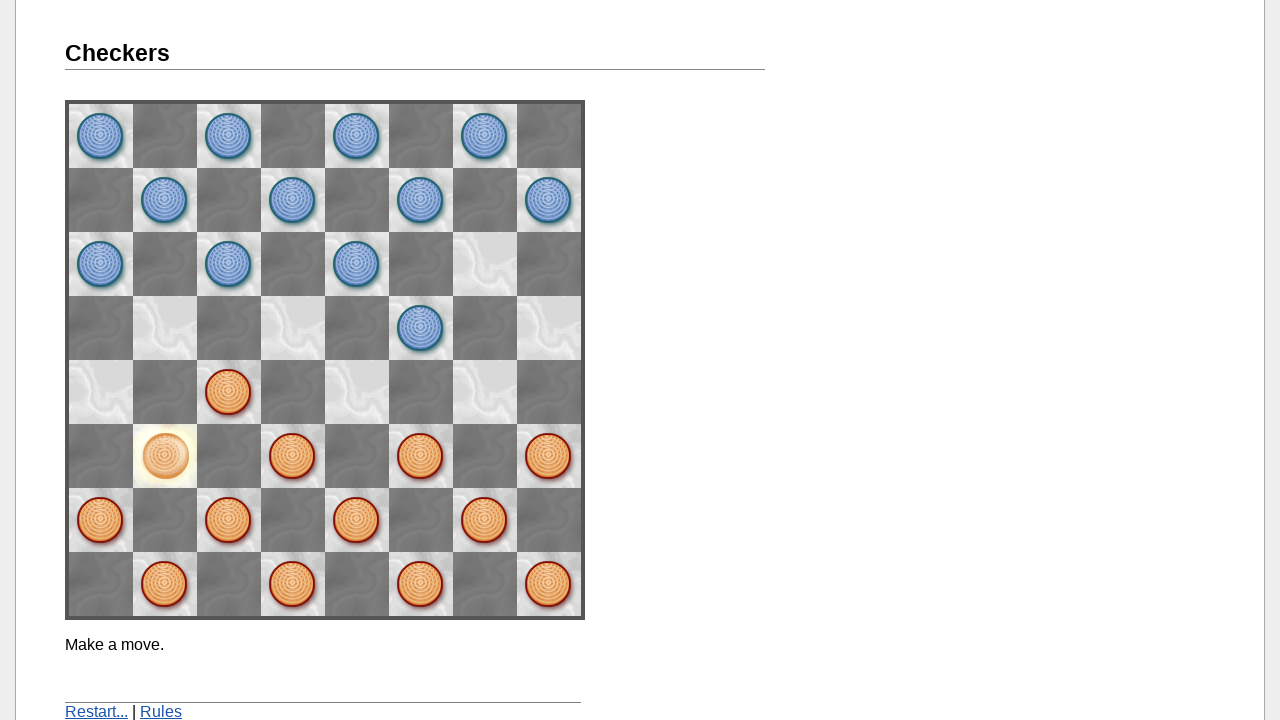

Waited 2 seconds for move 2 animation to complete
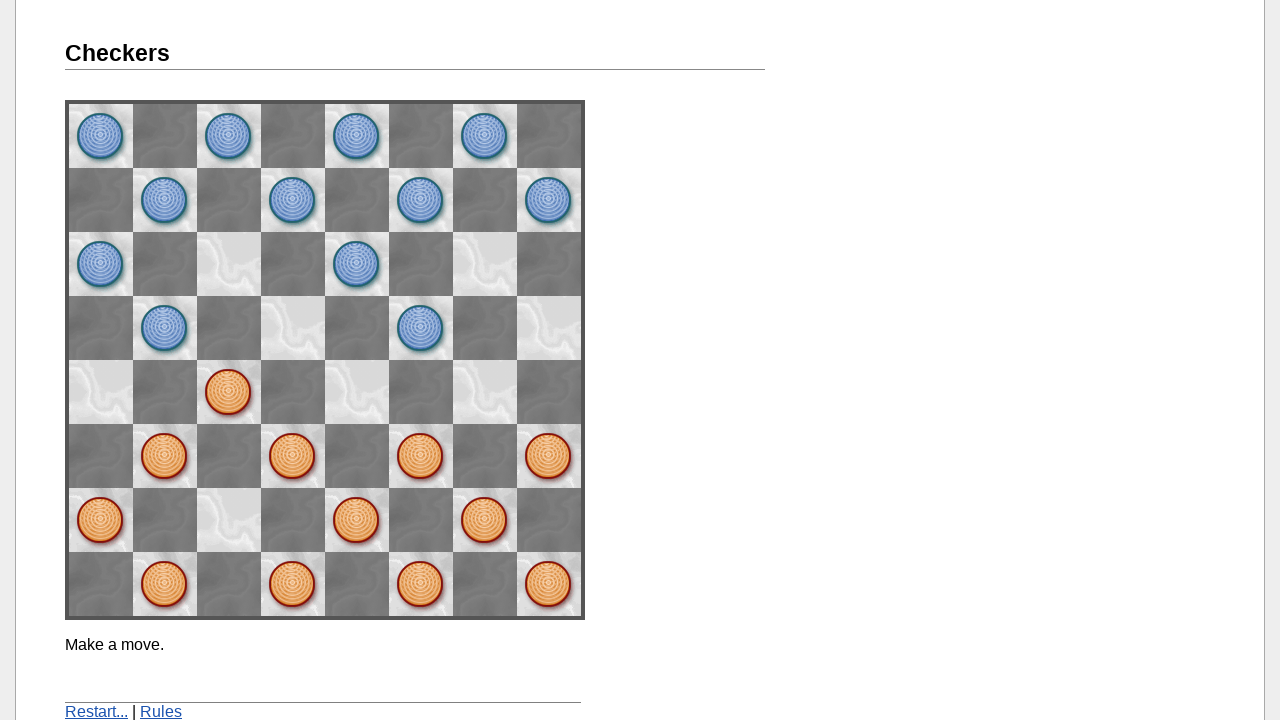

Clicked on space53 (move 3 piece selection) at (229, 392) on [name='space53']
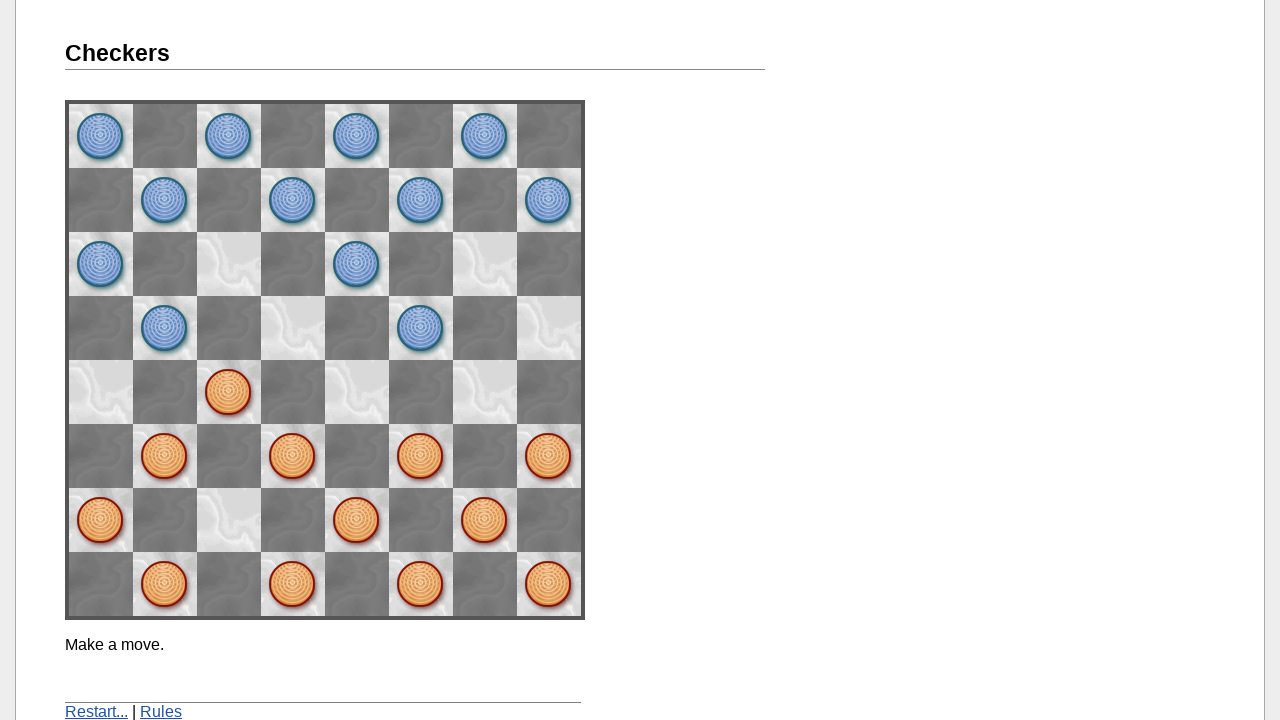

Clicked on space44 to complete move 3 at (293, 328) on [name='space44']
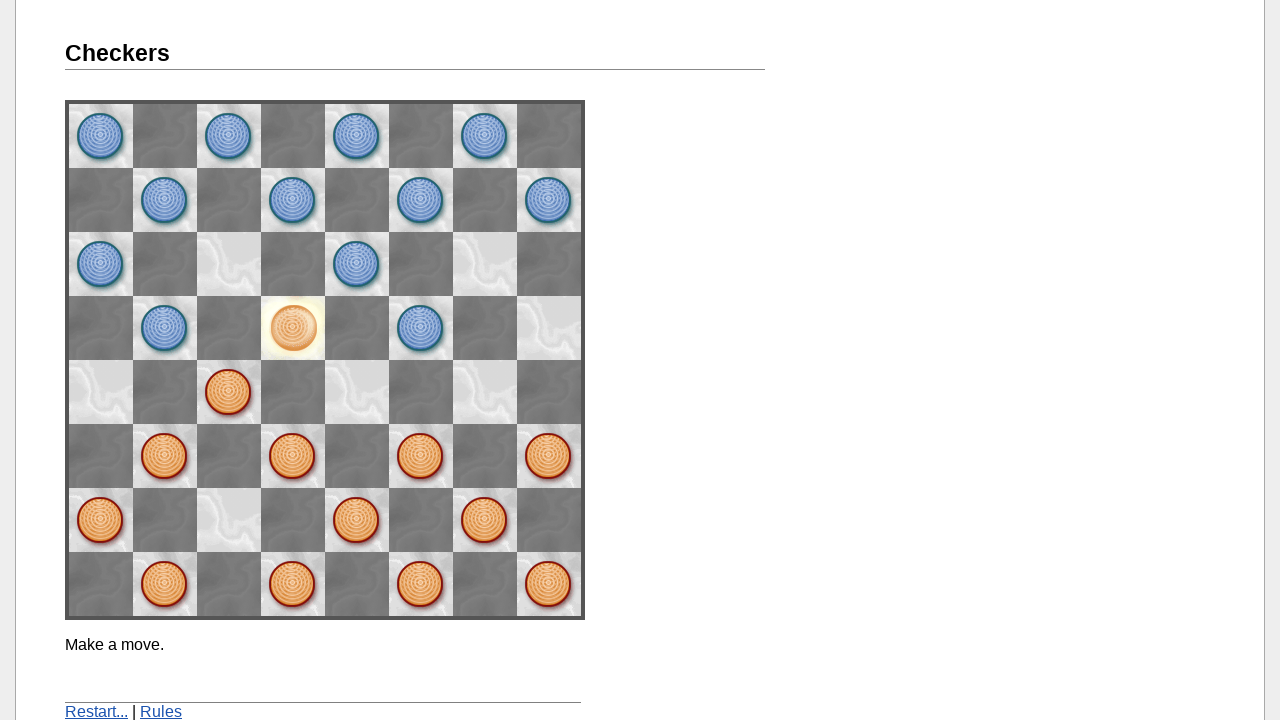

Waited 2 seconds for move 3 animation to complete
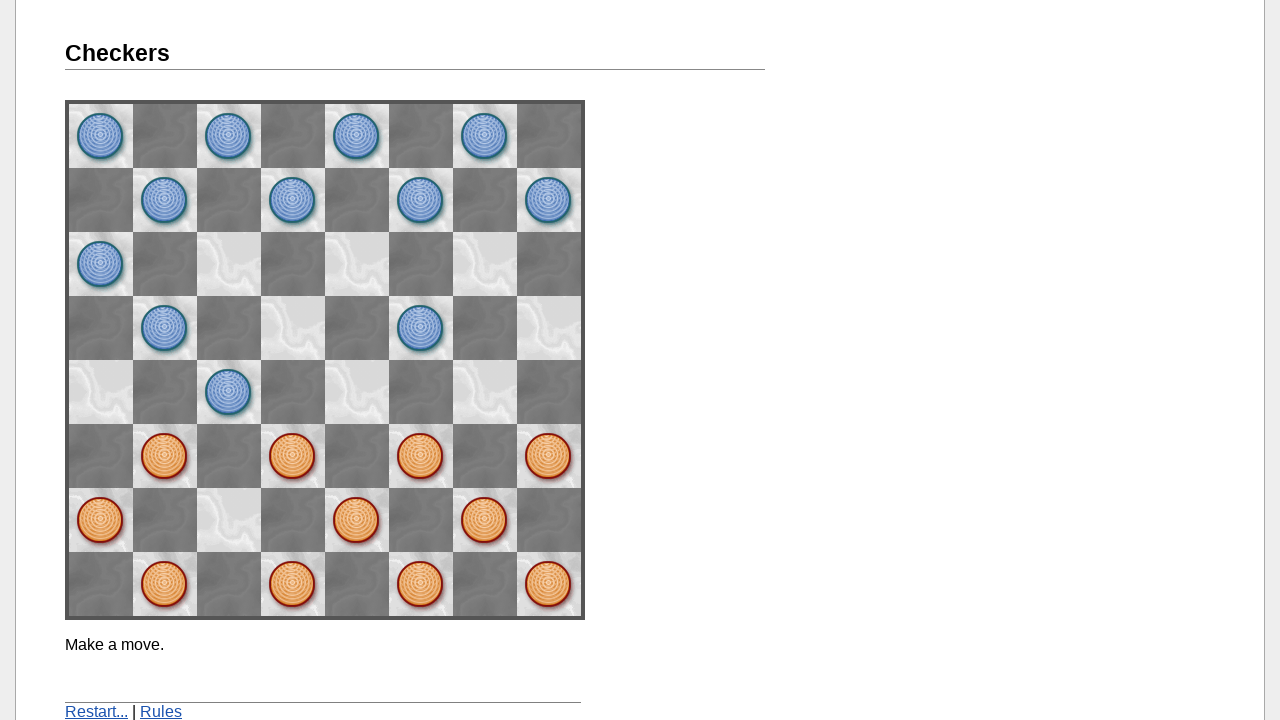

Clicked on space62 (move 4 piece selection) at (165, 456) on [name='space62']
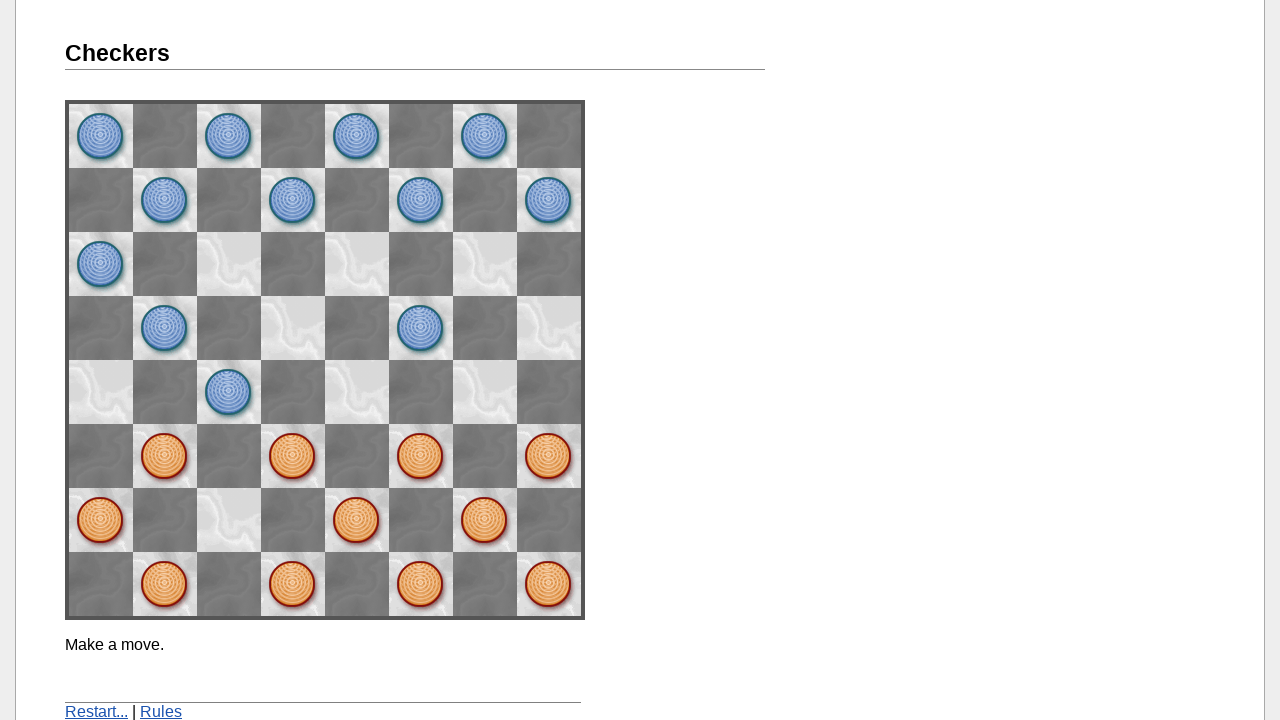

Clicked on space44 to complete move 4 at (293, 328) on [name='space44']
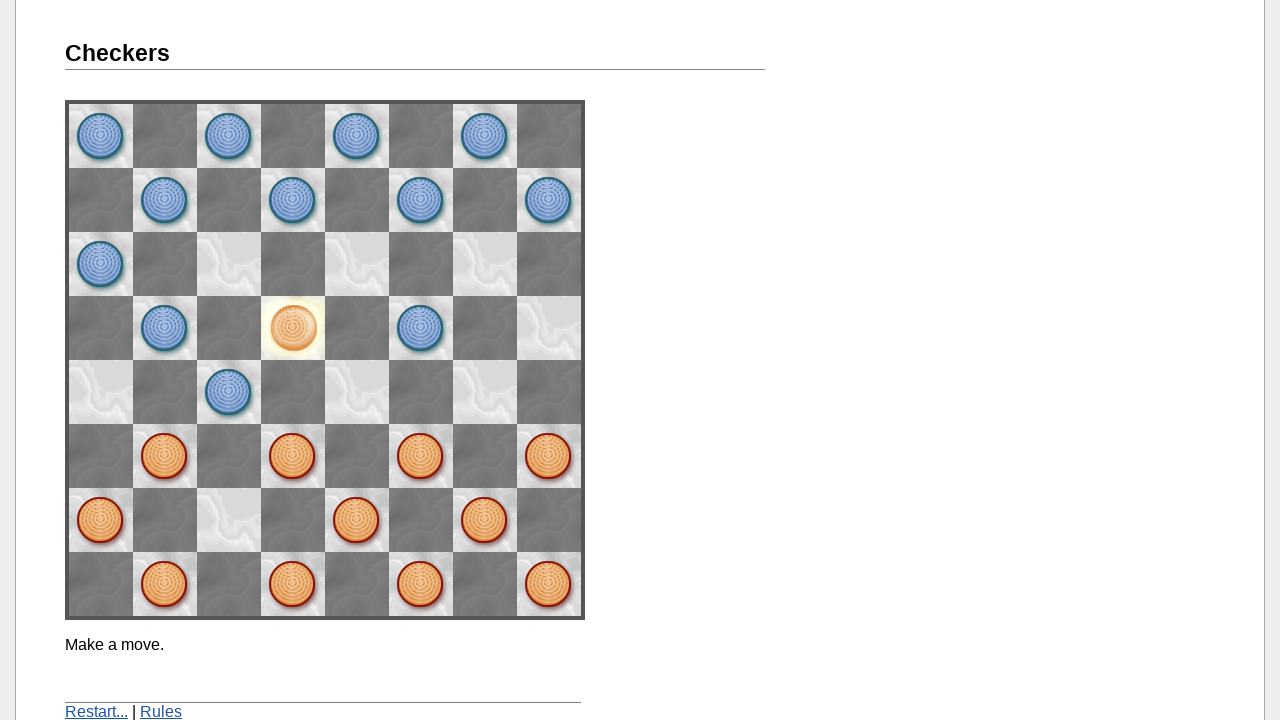

Waited 2 seconds for move 4 animation to complete
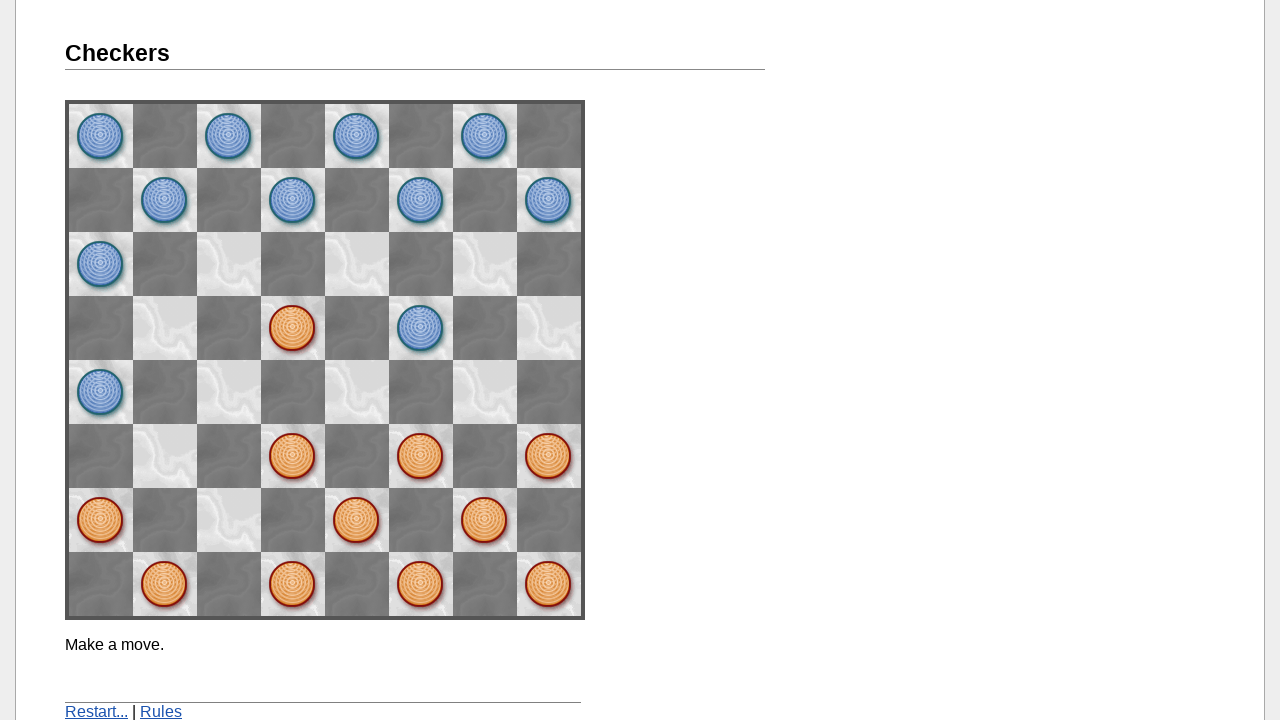

Clicked on space42 (move 5 piece selection) at (293, 456) on [name='space42']
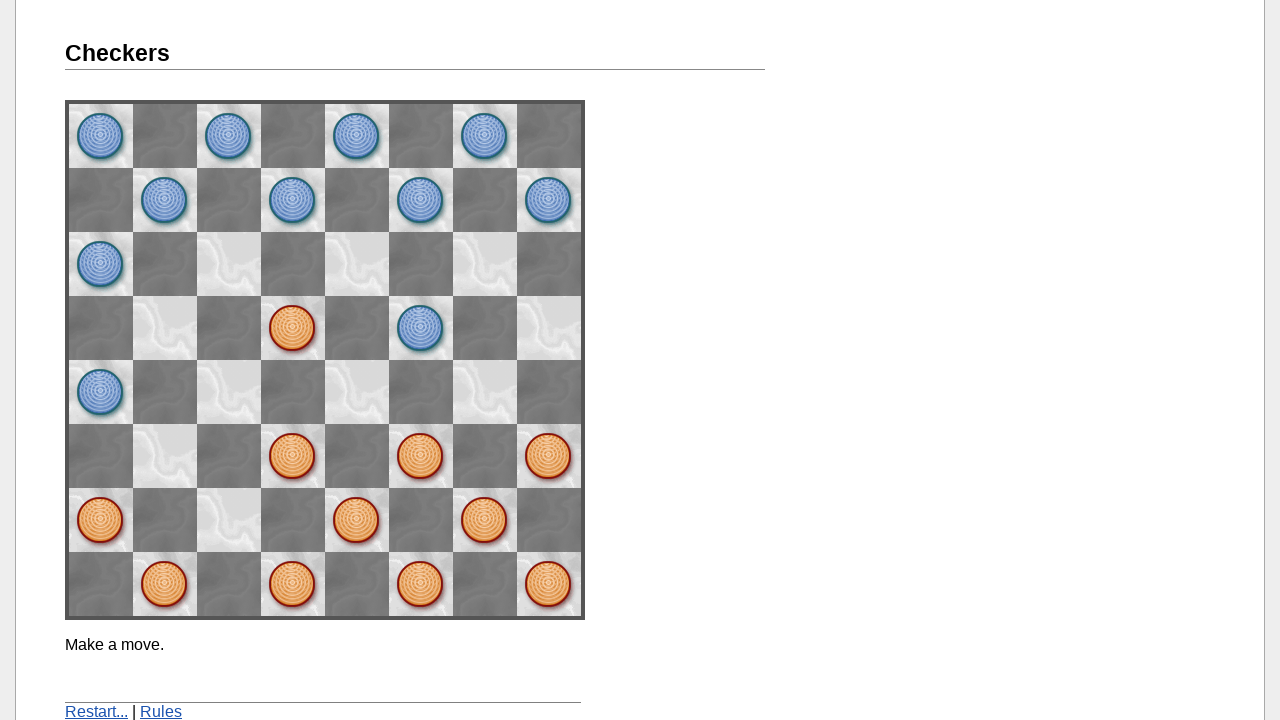

Clicked on space53 to complete move 5 at (229, 392) on [name='space53']
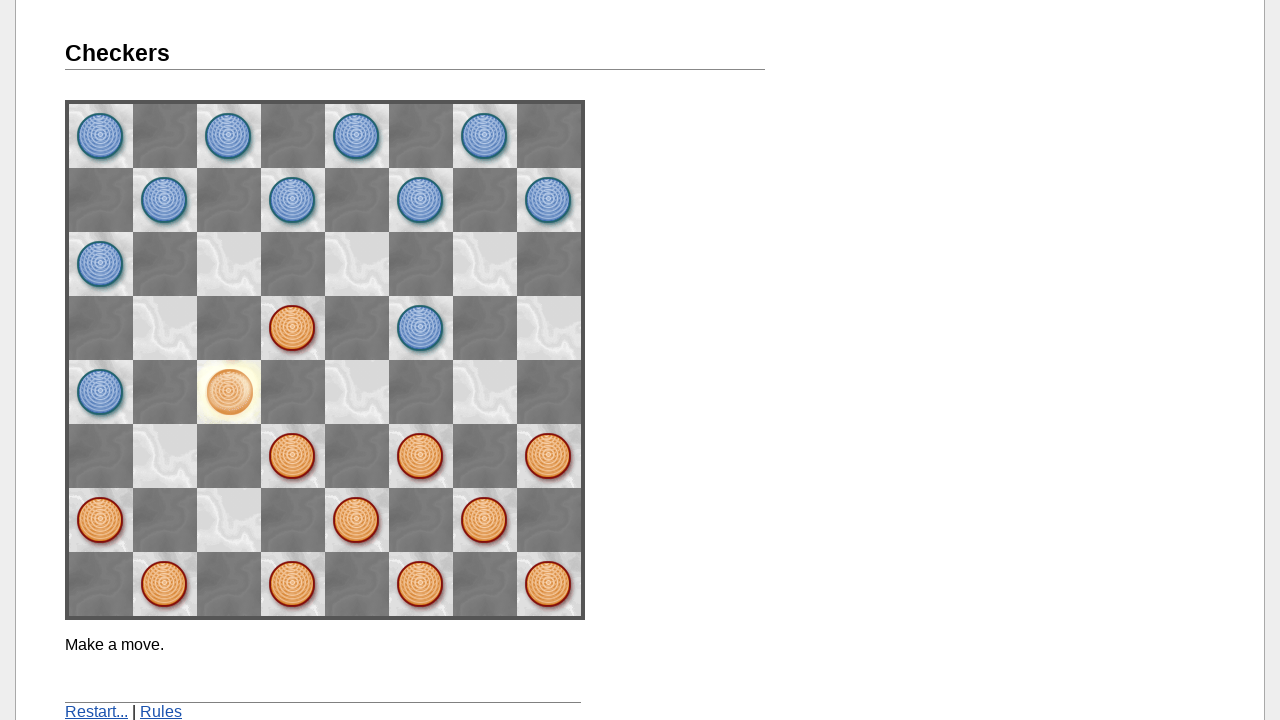

Waited 2 seconds for move 5 animation to complete
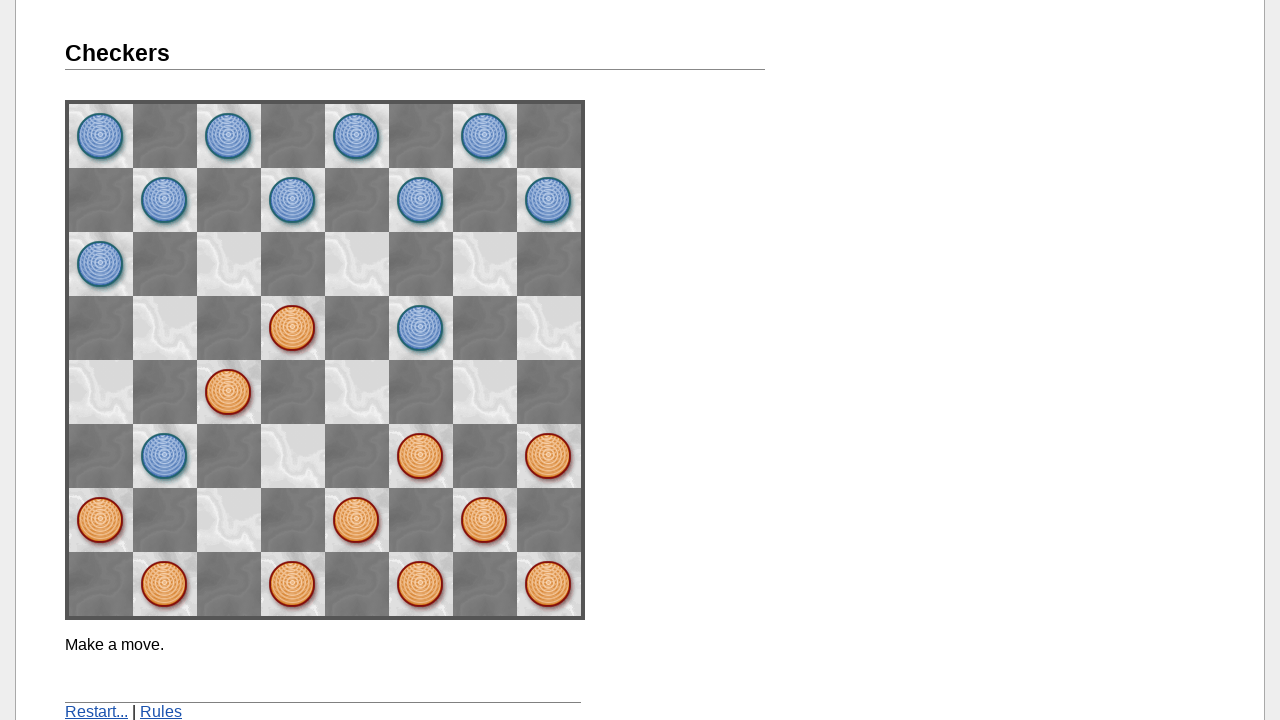

Clicked restart link to reset the game at (96, 712) on a:has-text('Restart...')
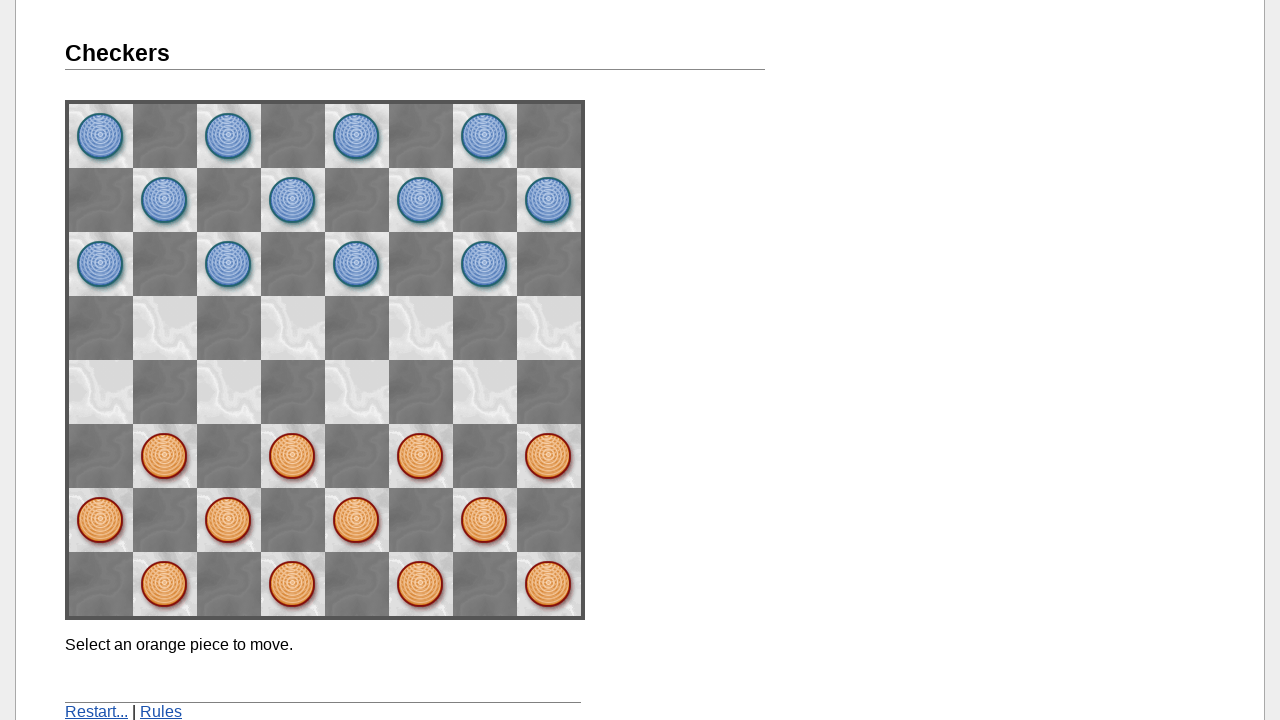

Waited 1.5 seconds for game to restart
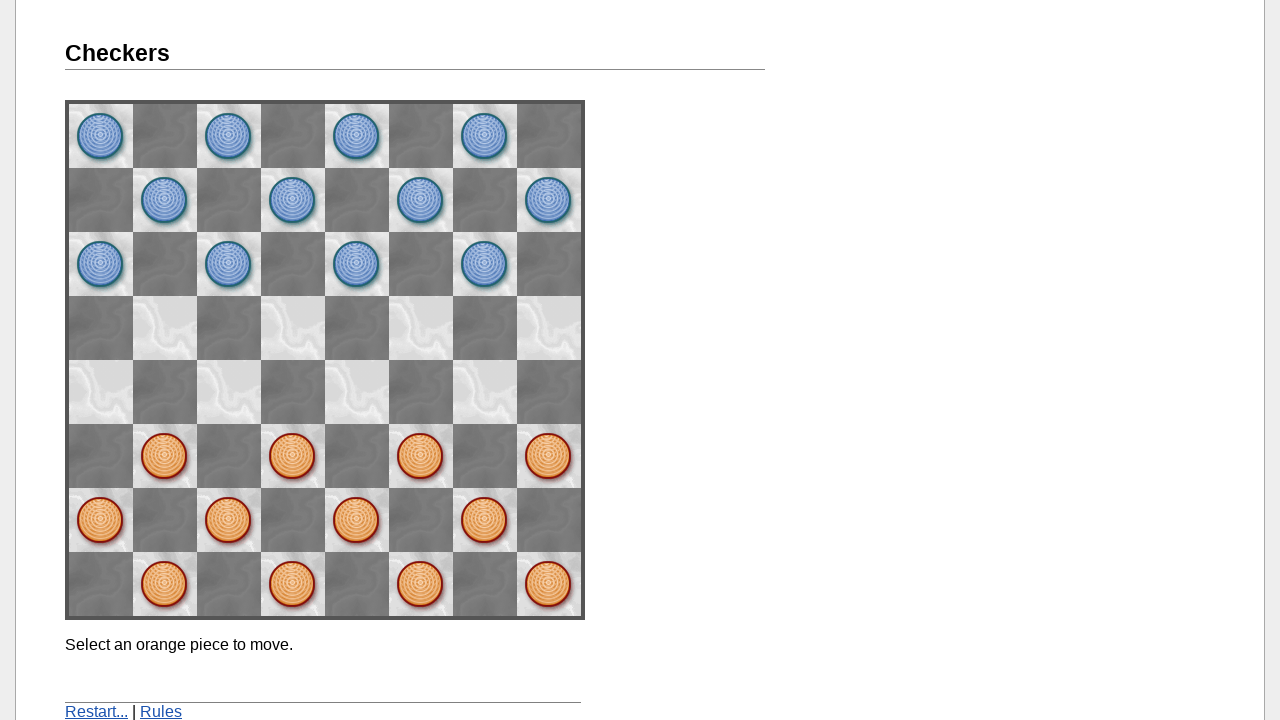

Retrieved game message after restart
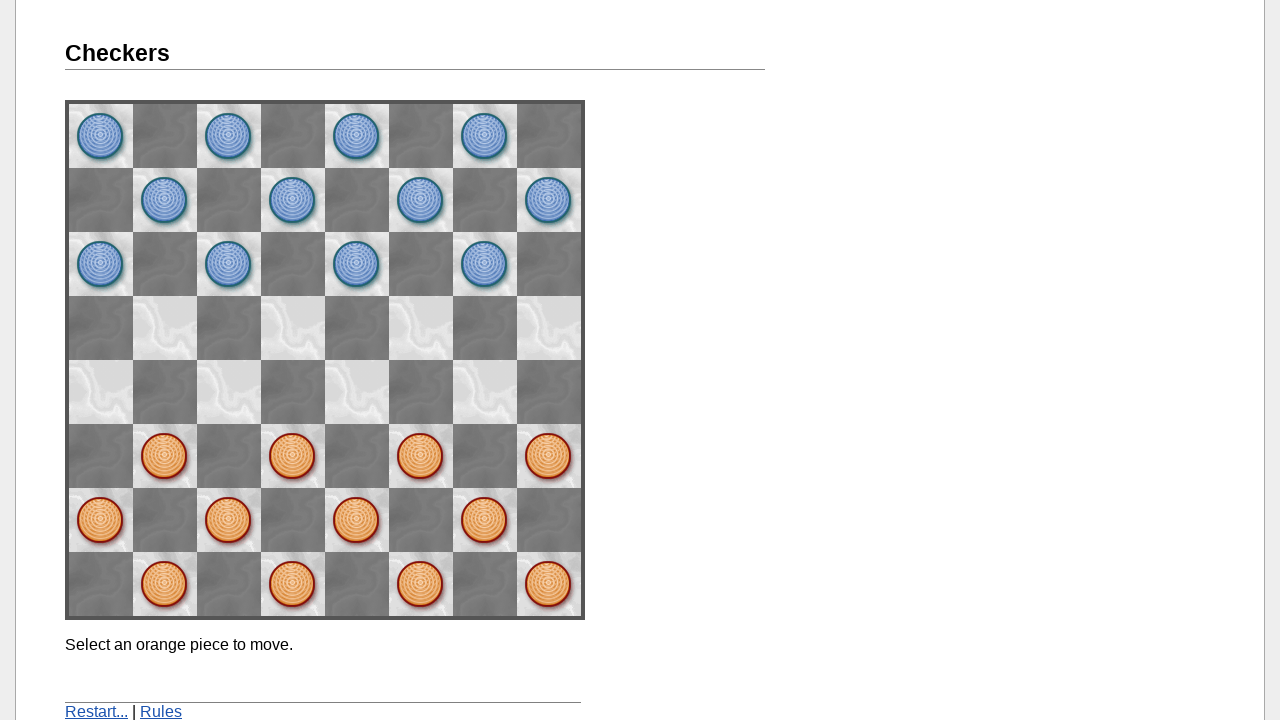

Verified restart message is 'Select an orange piece to move.'
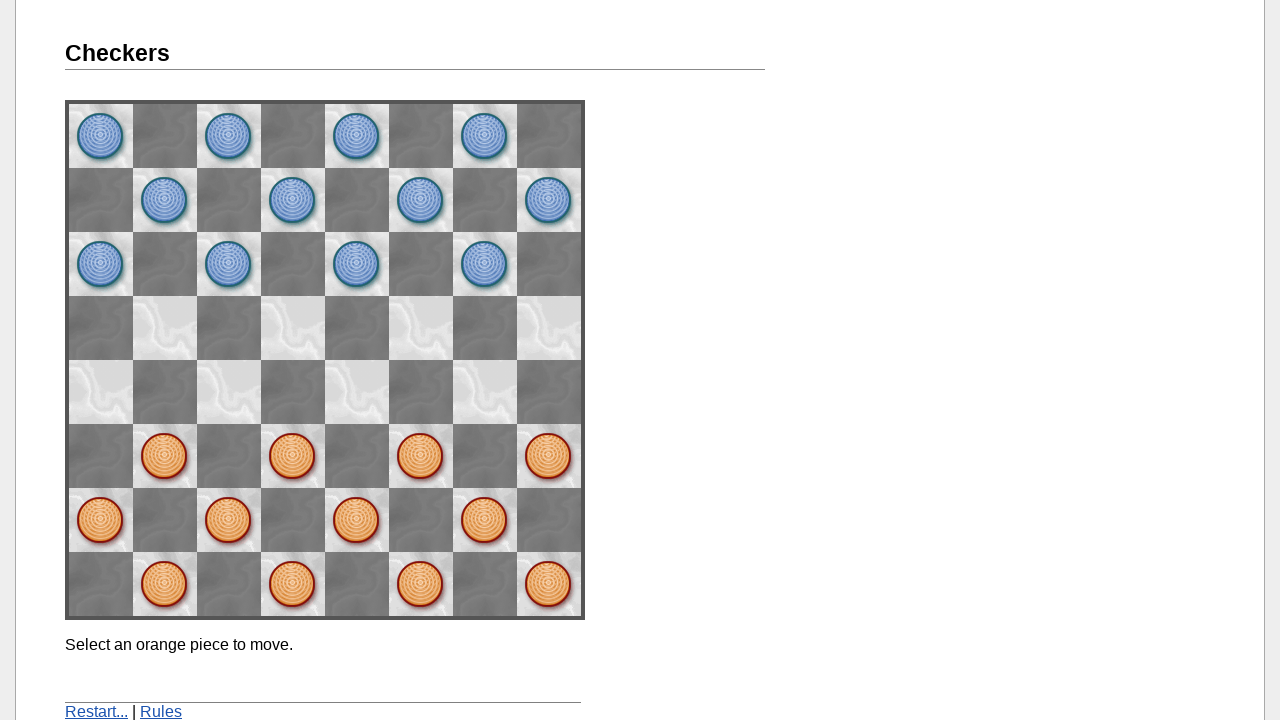

Verified page title is 'Checkers - Games for the Brain'
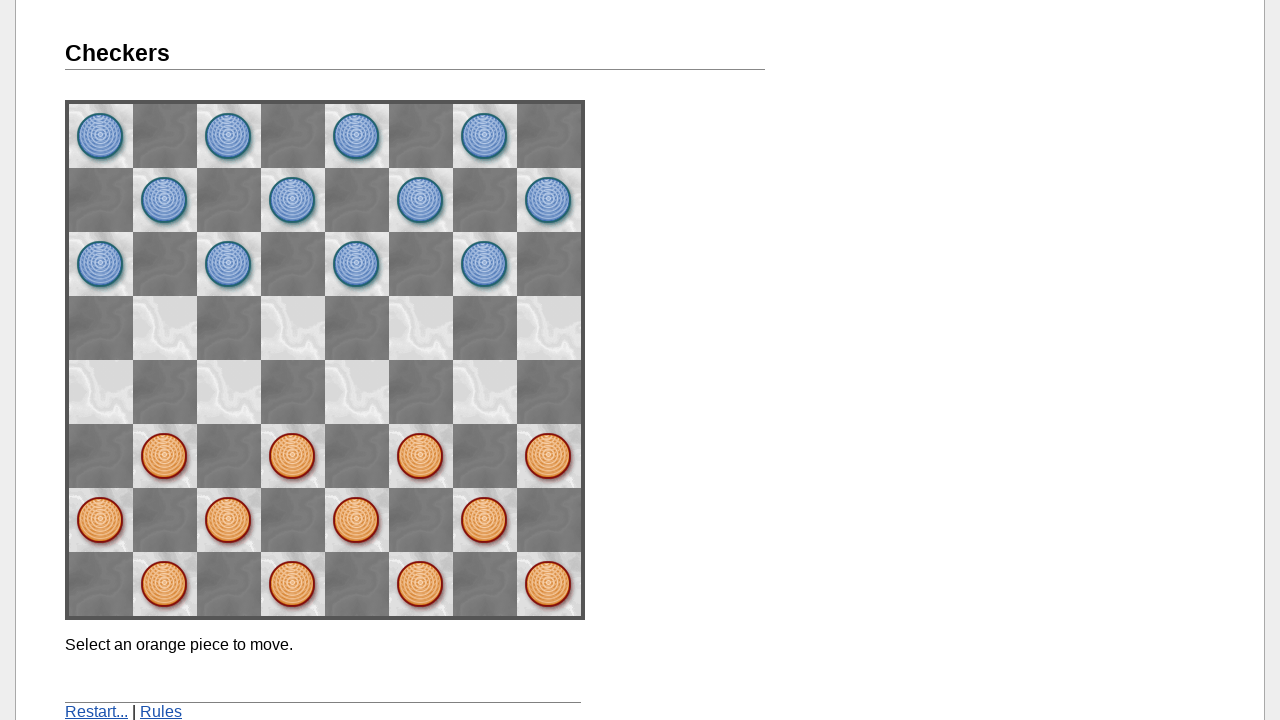

Retrieved page header text
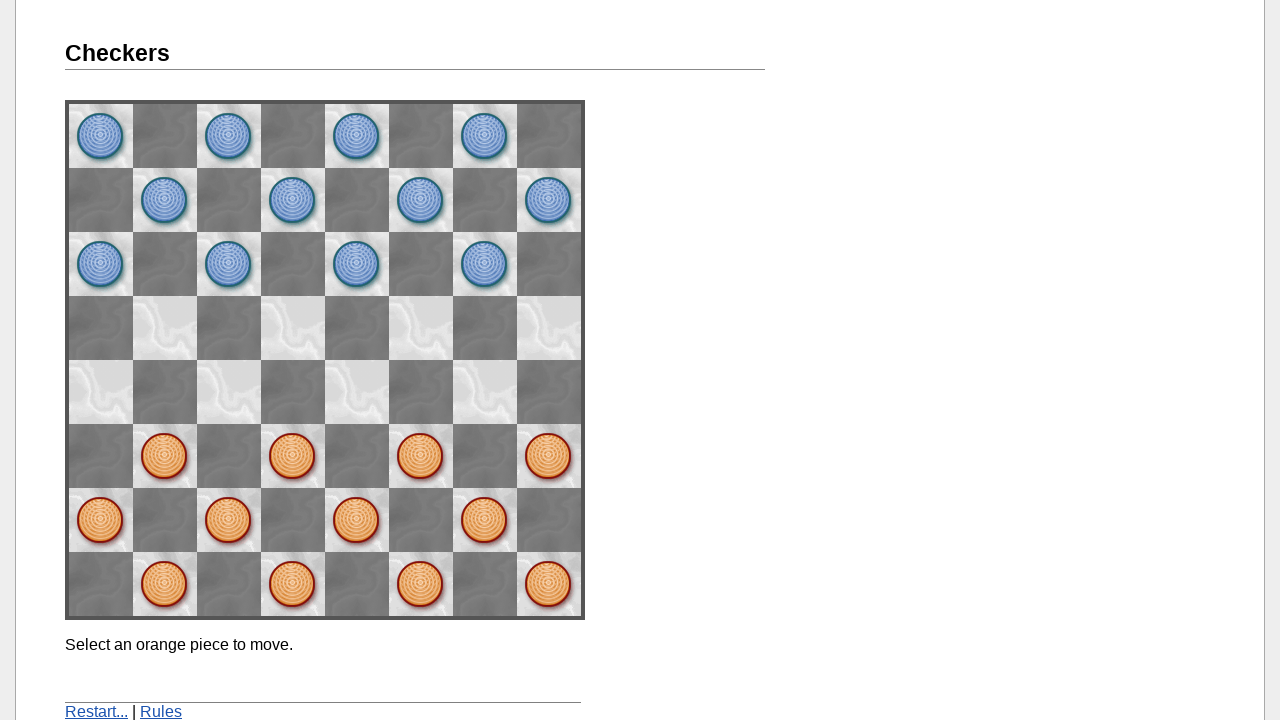

Verified page header is 'Checkers'
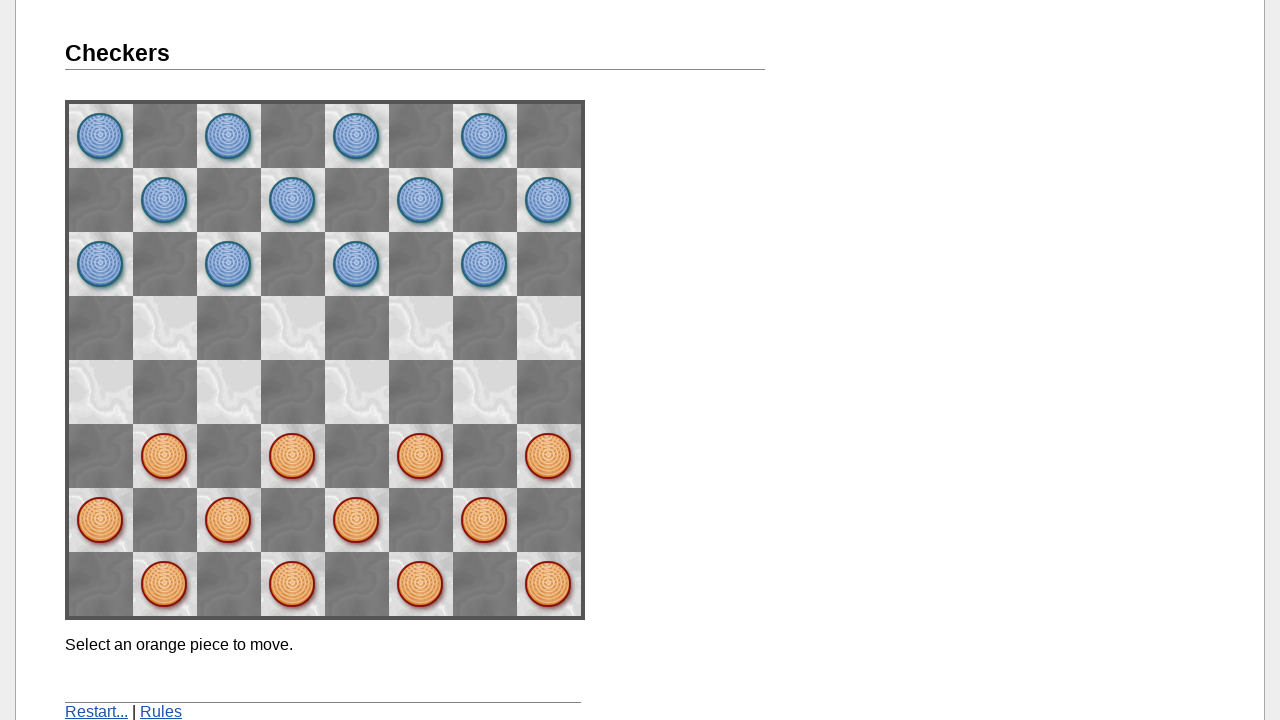

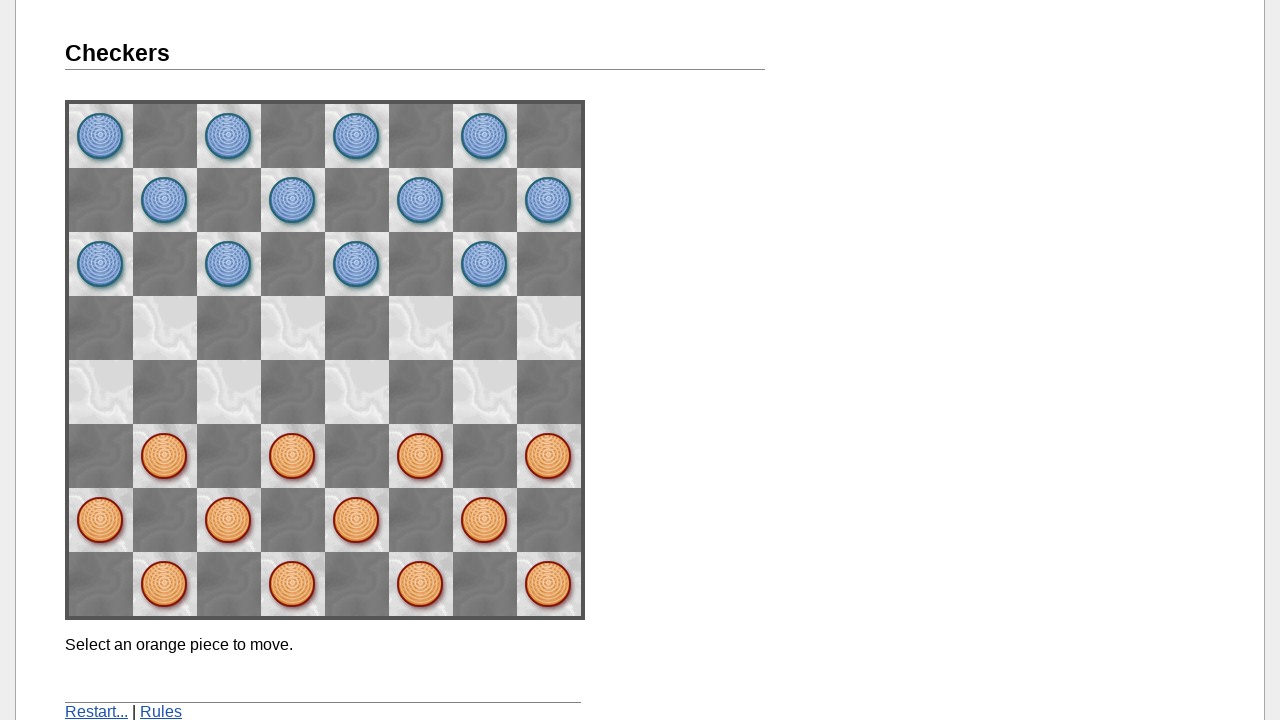